Tests select dropdown functionality by selecting the 'enabled' option from a state selector.

Starting URL: https://www.qa-practice.com/elements/button/disabled

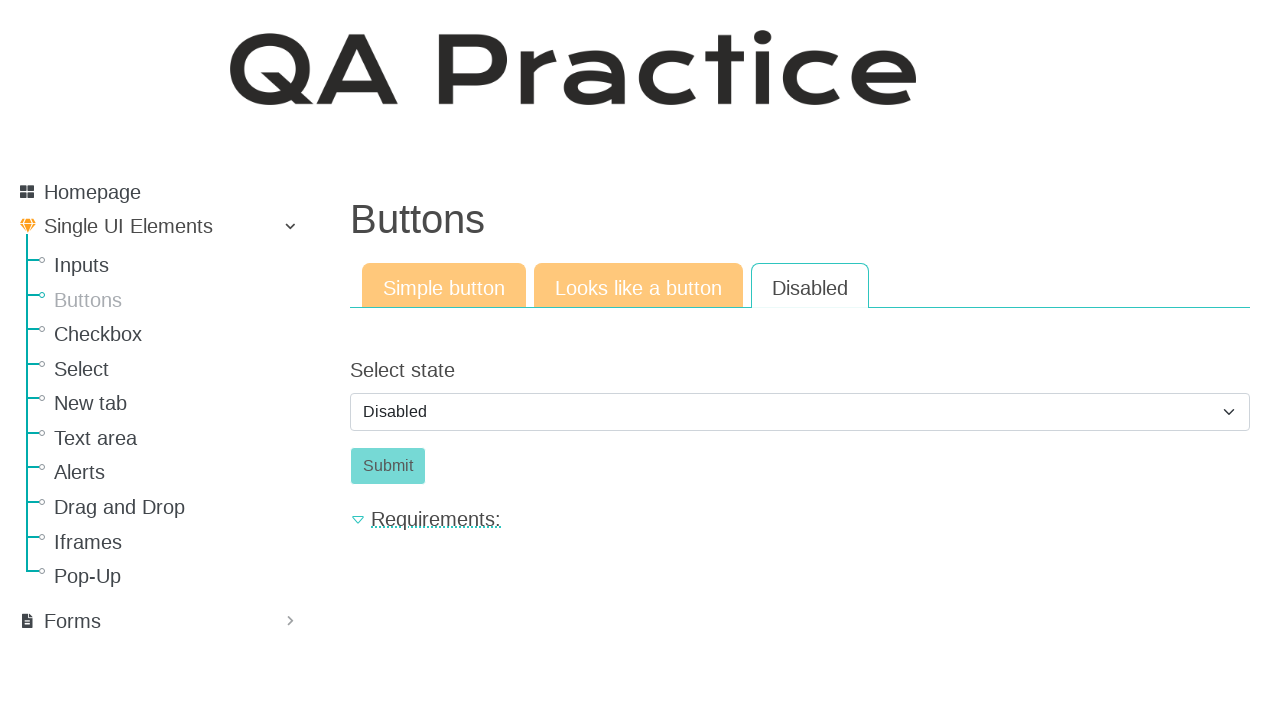

Navigated to the disabled button practice page
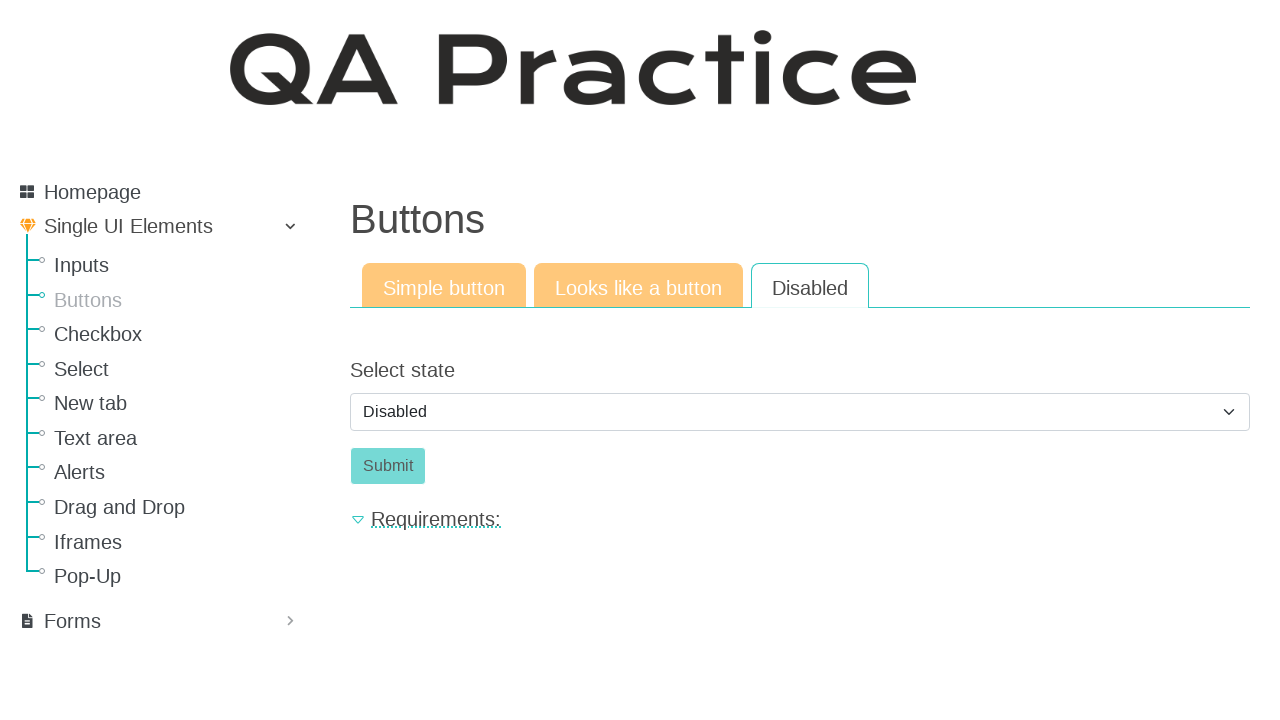

Selected 'enabled' option from the state dropdown on #id_select_state
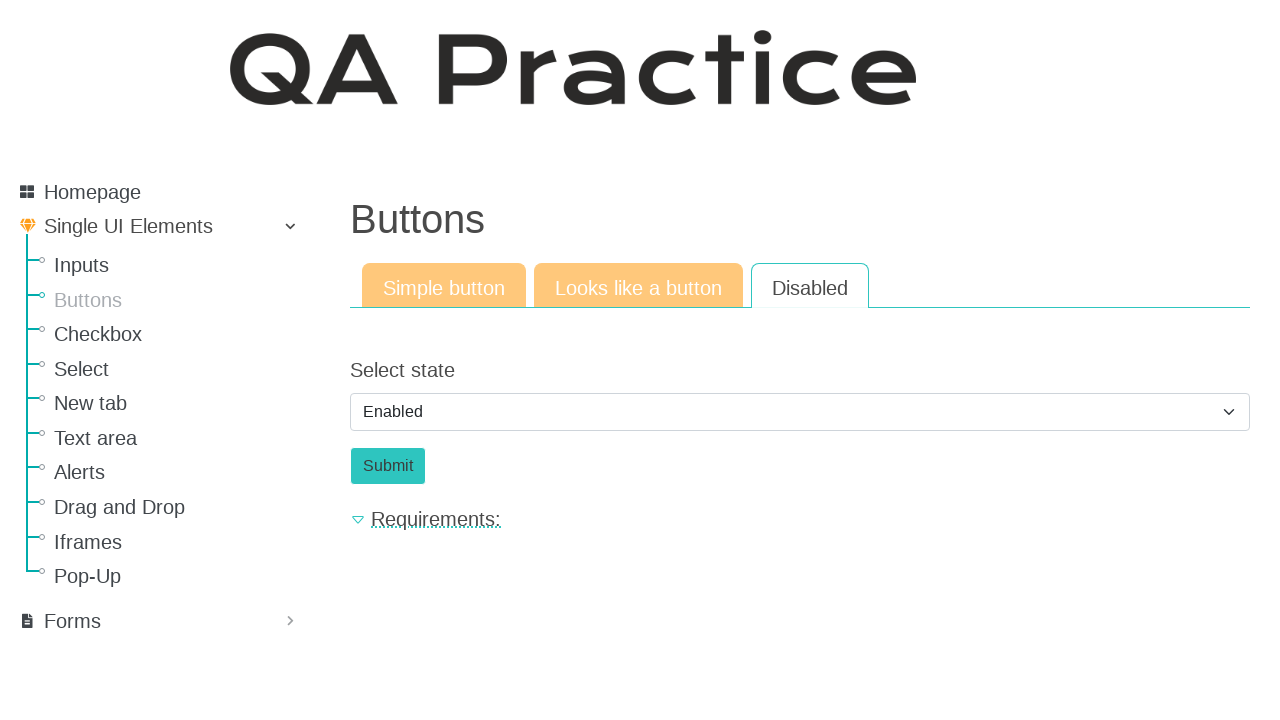

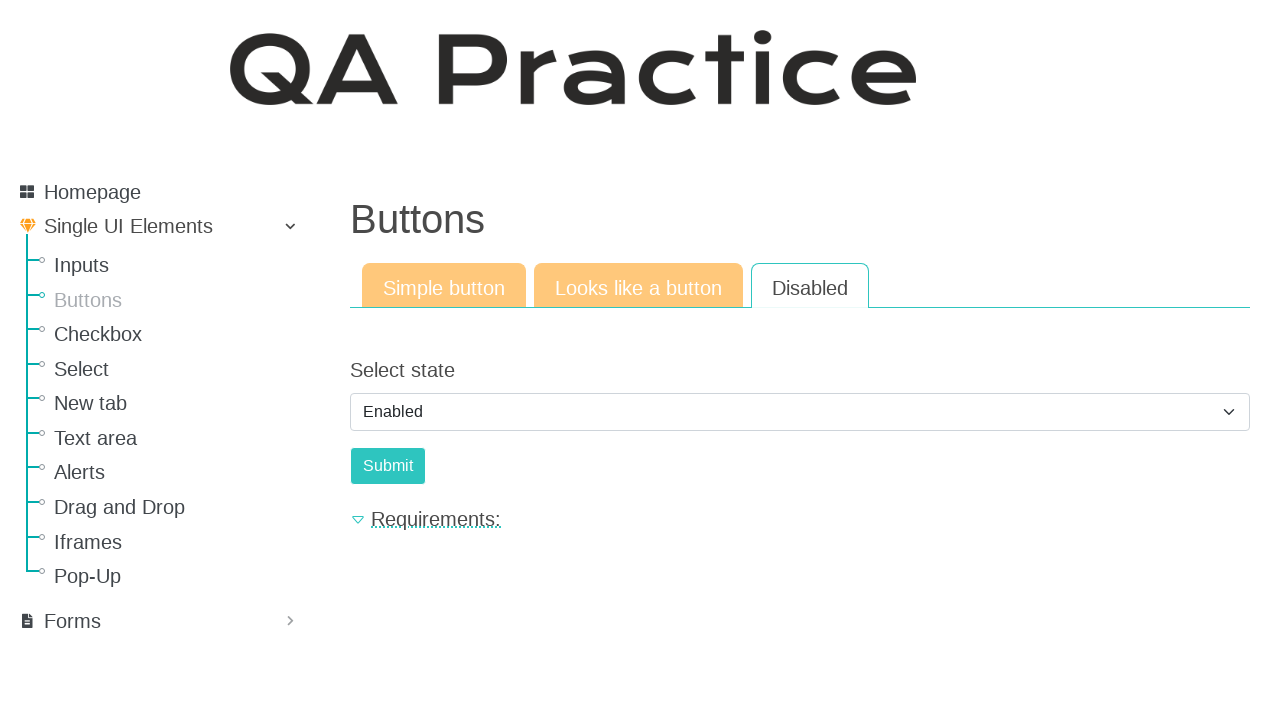